Tests dynamic content loading by clicking a start button and waiting for a dynamically loaded element to appear, then clicking on it

Starting URL: http://the-internet.herokuapp.com/dynamic_loading/2

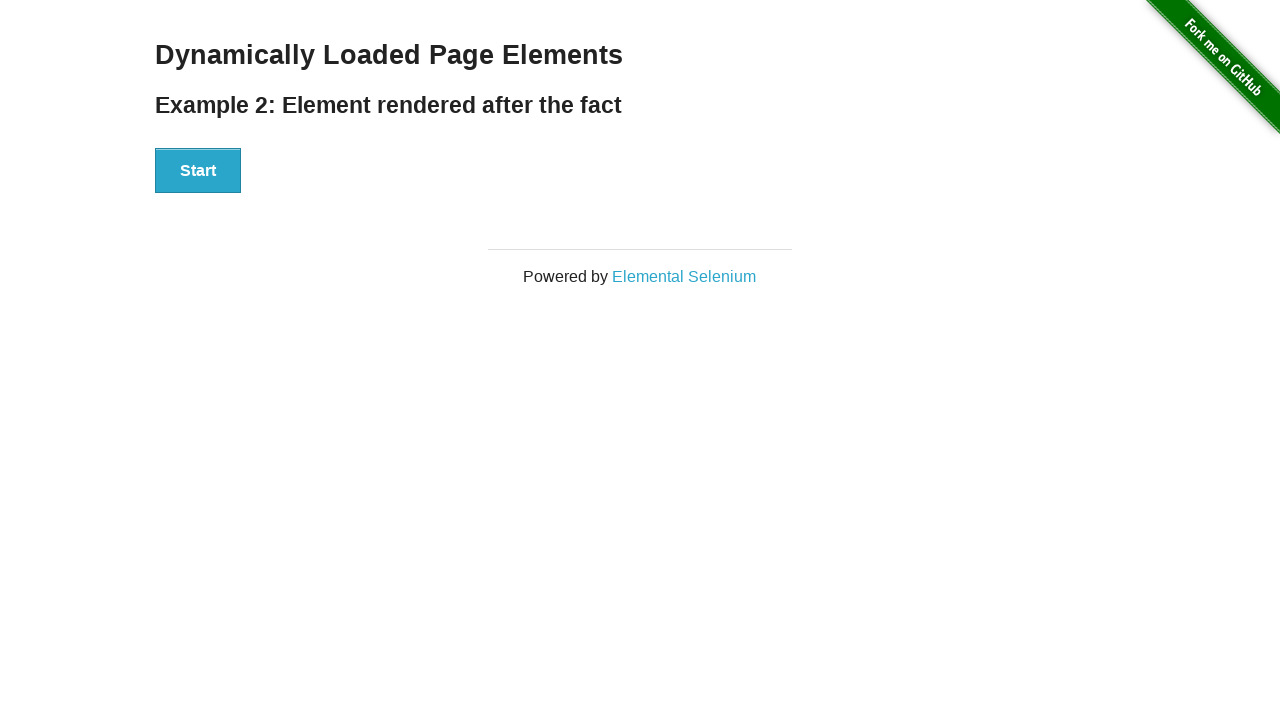

Clicked the start button to trigger dynamic loading at (198, 171) on xpath=//button
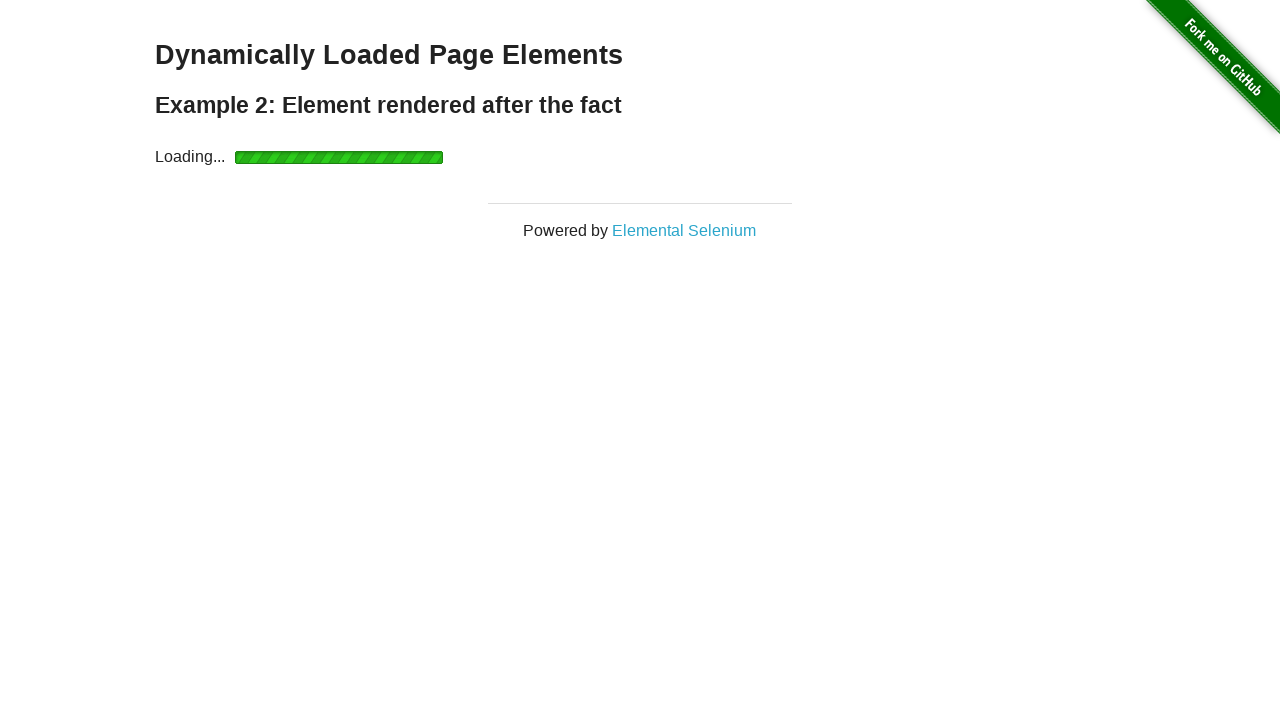

Waited for the dynamically loaded finish element to appear
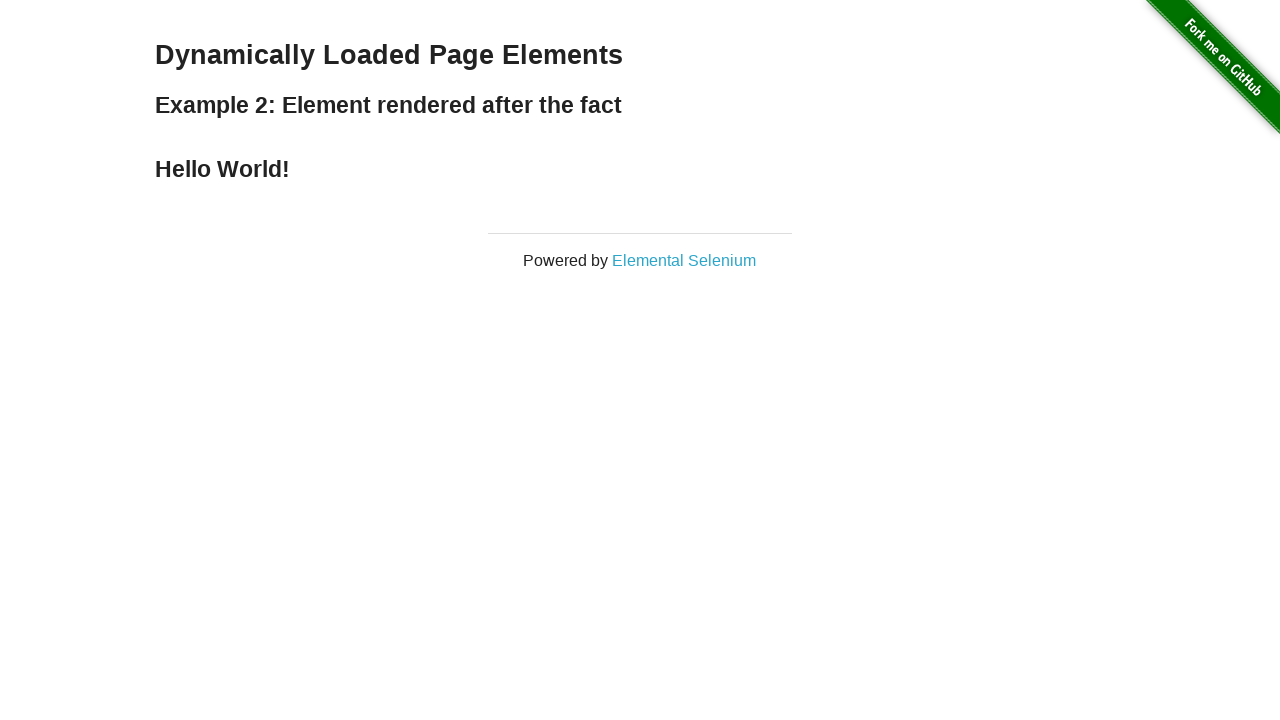

Clicked the finish element at (640, 169) on xpath=//div[@id='finish']
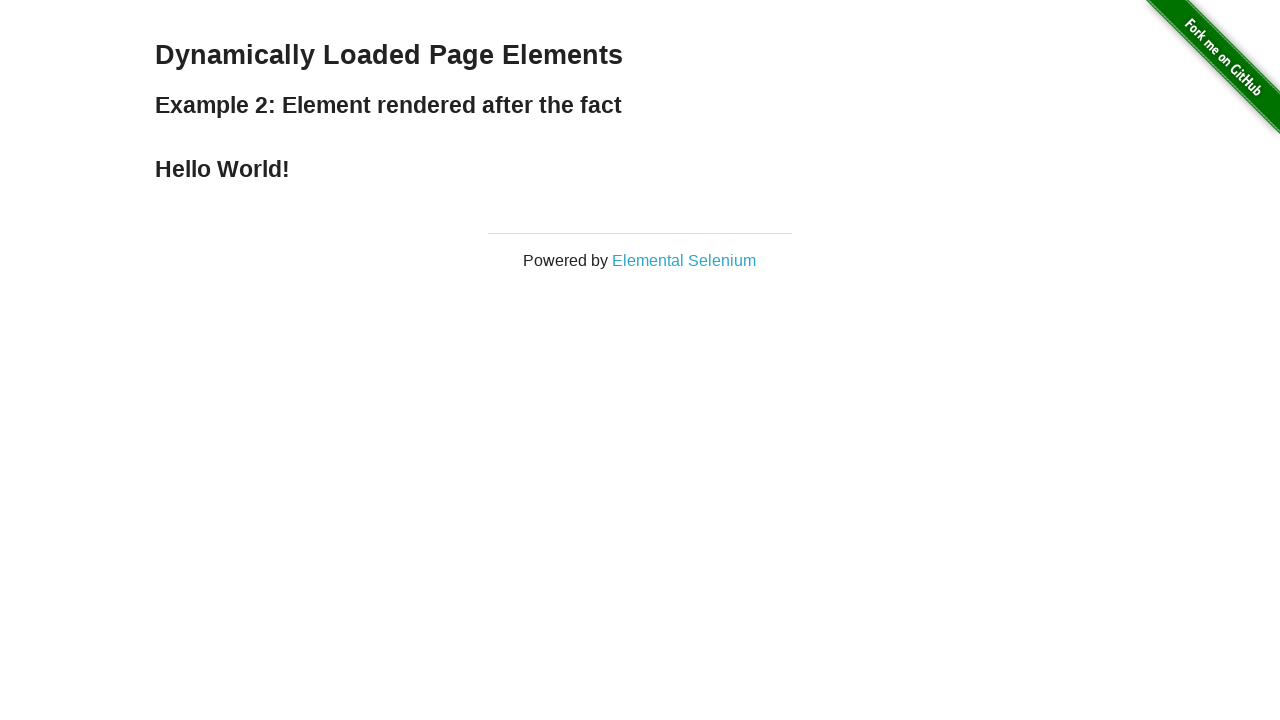

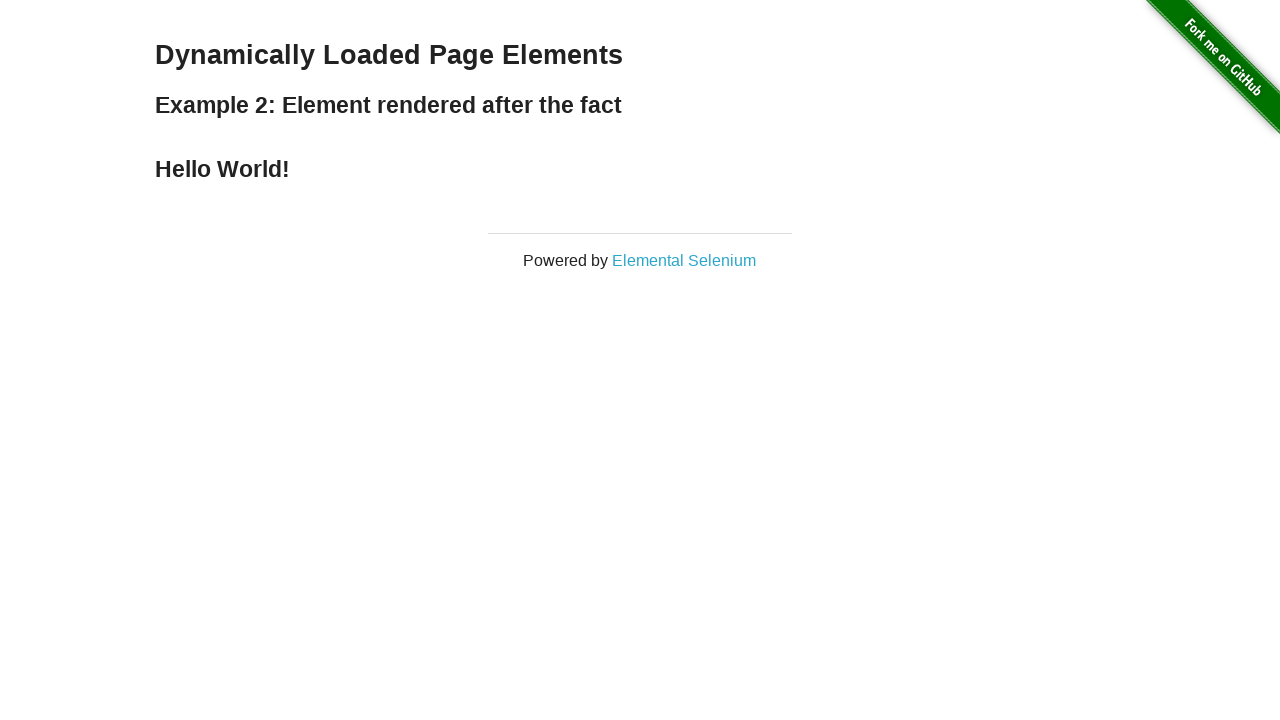